Tests that the Clear completed button is hidden when there are no completed items

Starting URL: https://demo.playwright.dev/todomvc

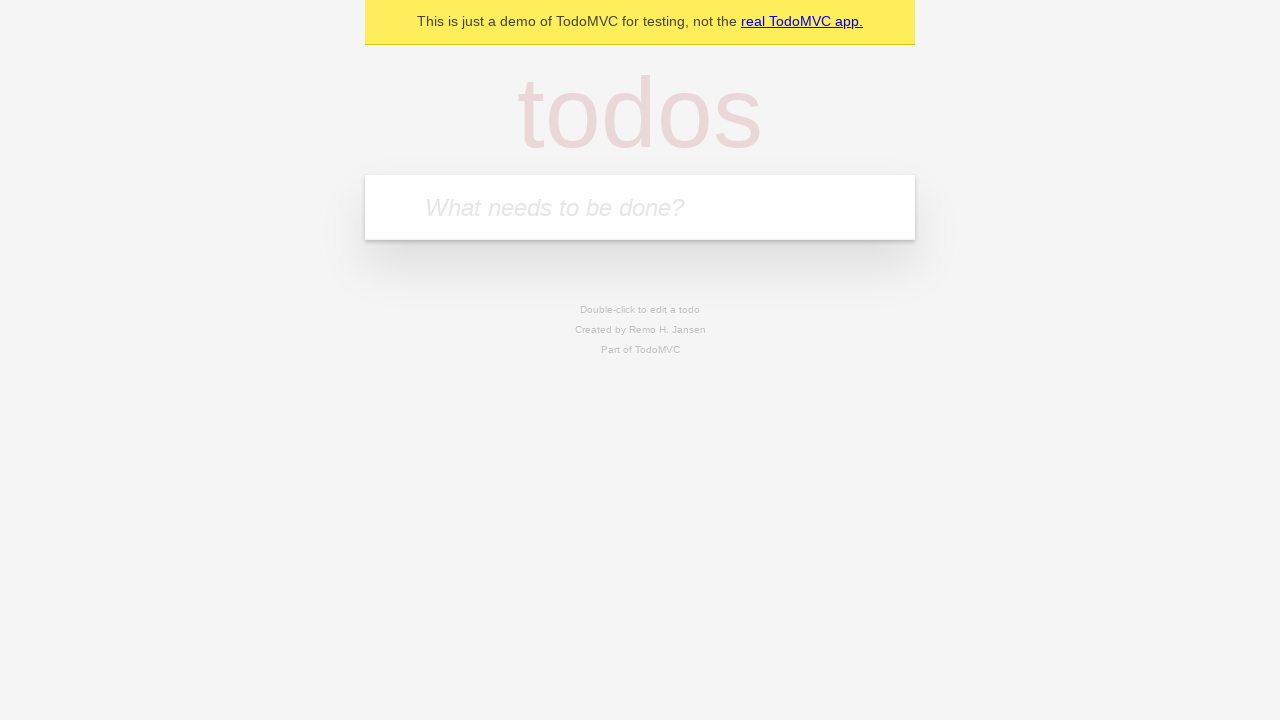

Filled todo input with 'buy some cheese' on [placeholder='What needs to be done?']
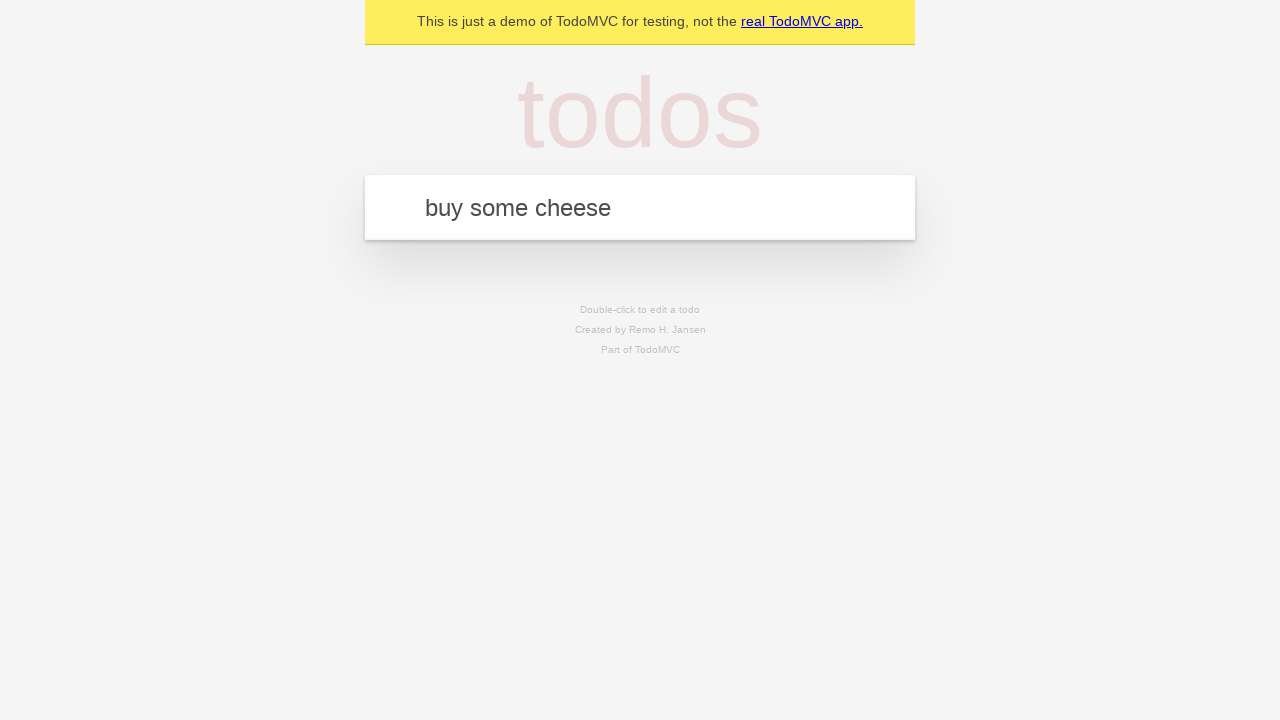

Pressed Enter to add first todo on [placeholder='What needs to be done?']
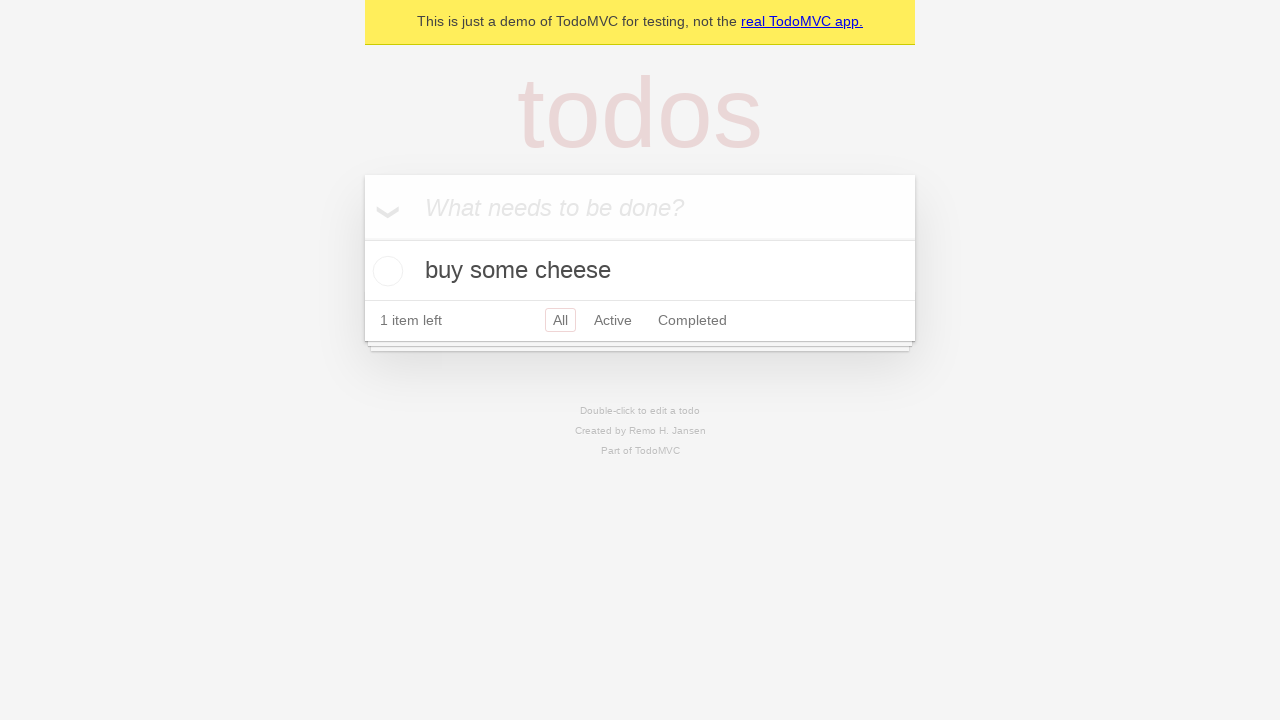

Filled todo input with 'feed the cat' on [placeholder='What needs to be done?']
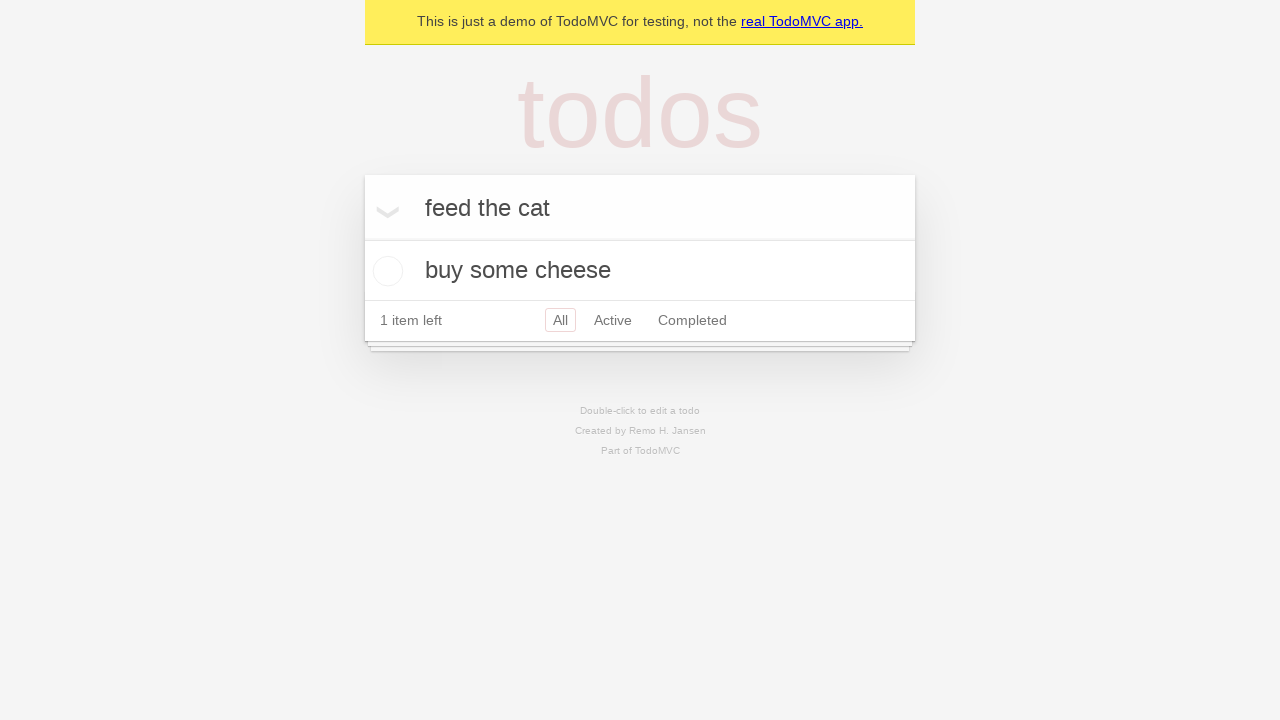

Pressed Enter to add second todo on [placeholder='What needs to be done?']
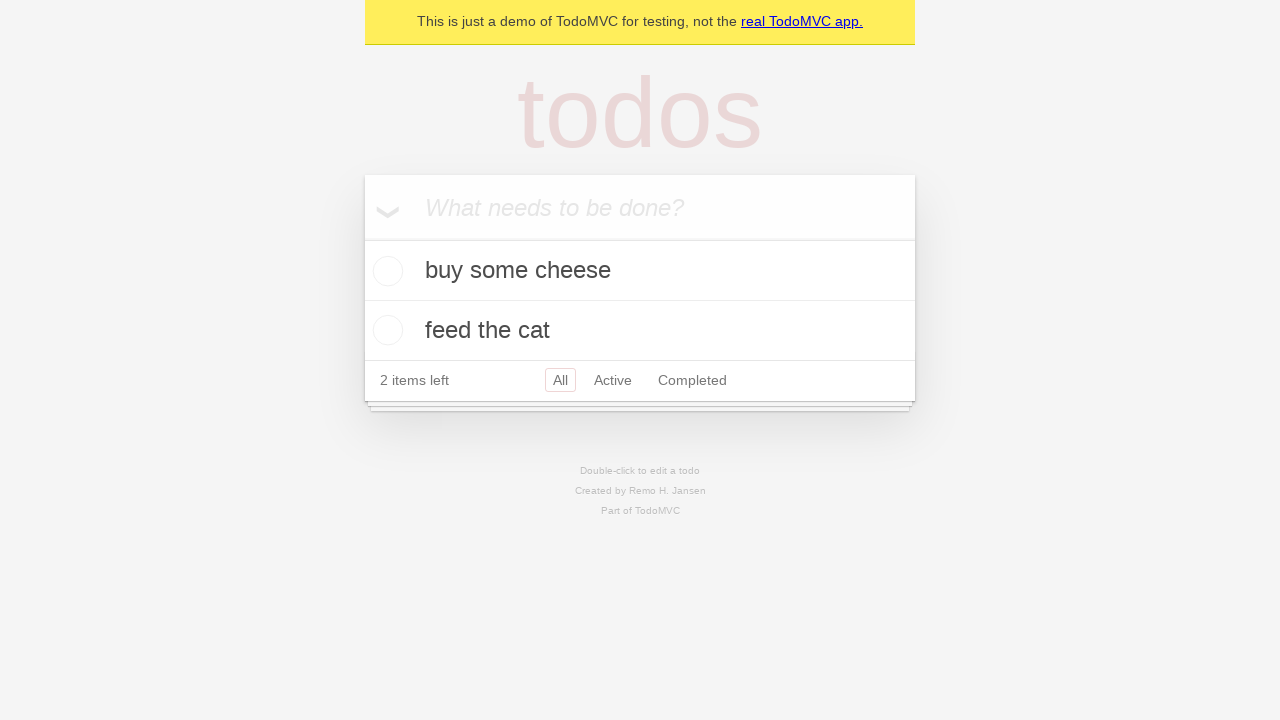

Filled todo input with 'book a doctors appointment' on [placeholder='What needs to be done?']
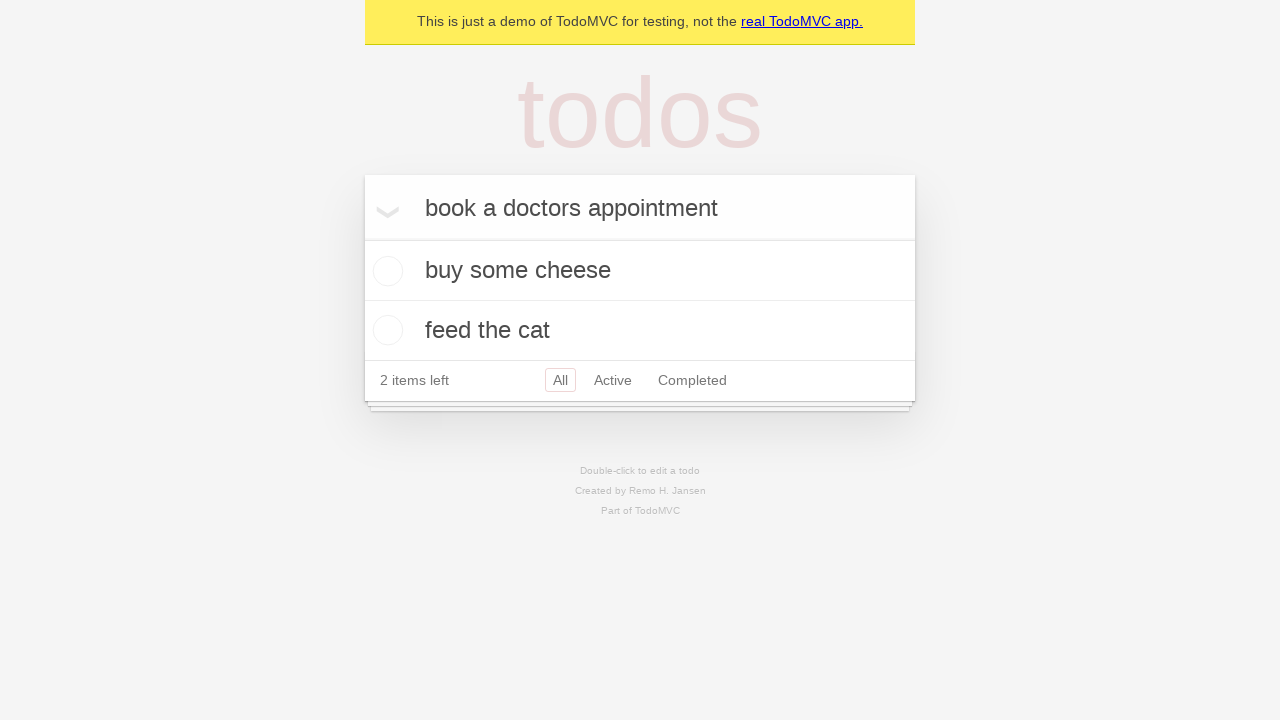

Pressed Enter to add third todo on [placeholder='What needs to be done?']
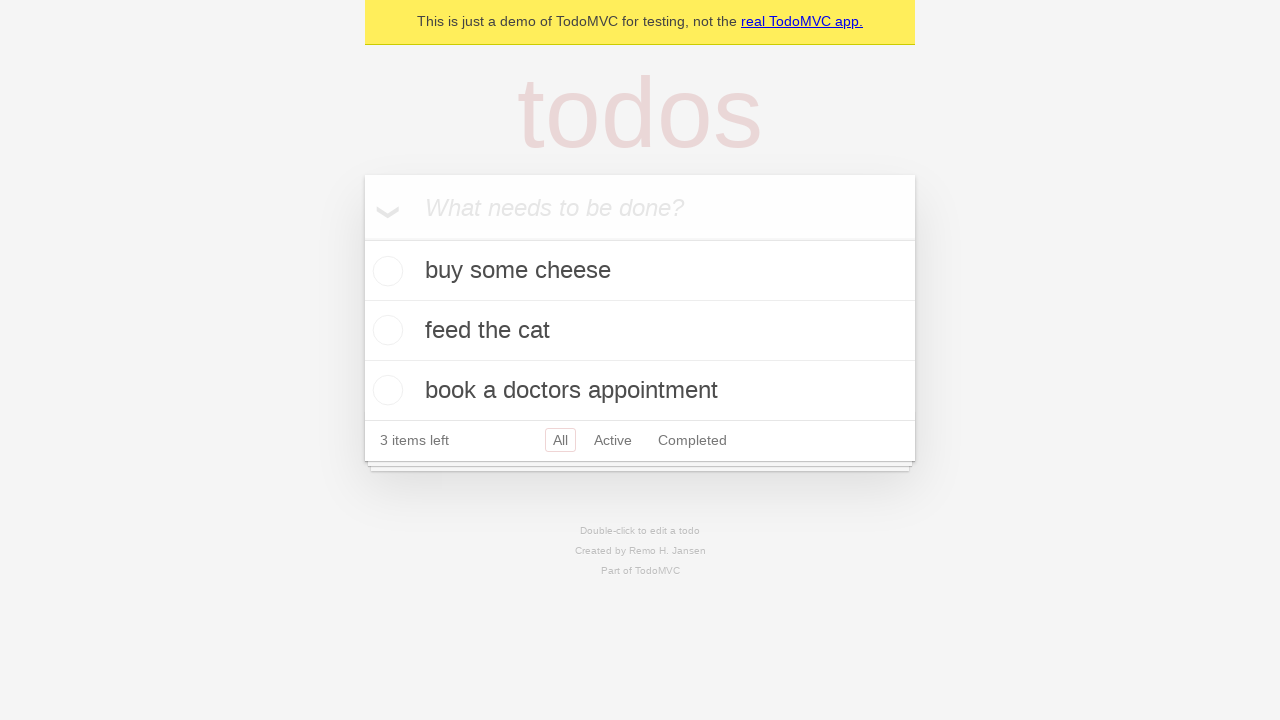

Checked the first todo item at (385, 271) on .todo-list li .toggle >> nth=0
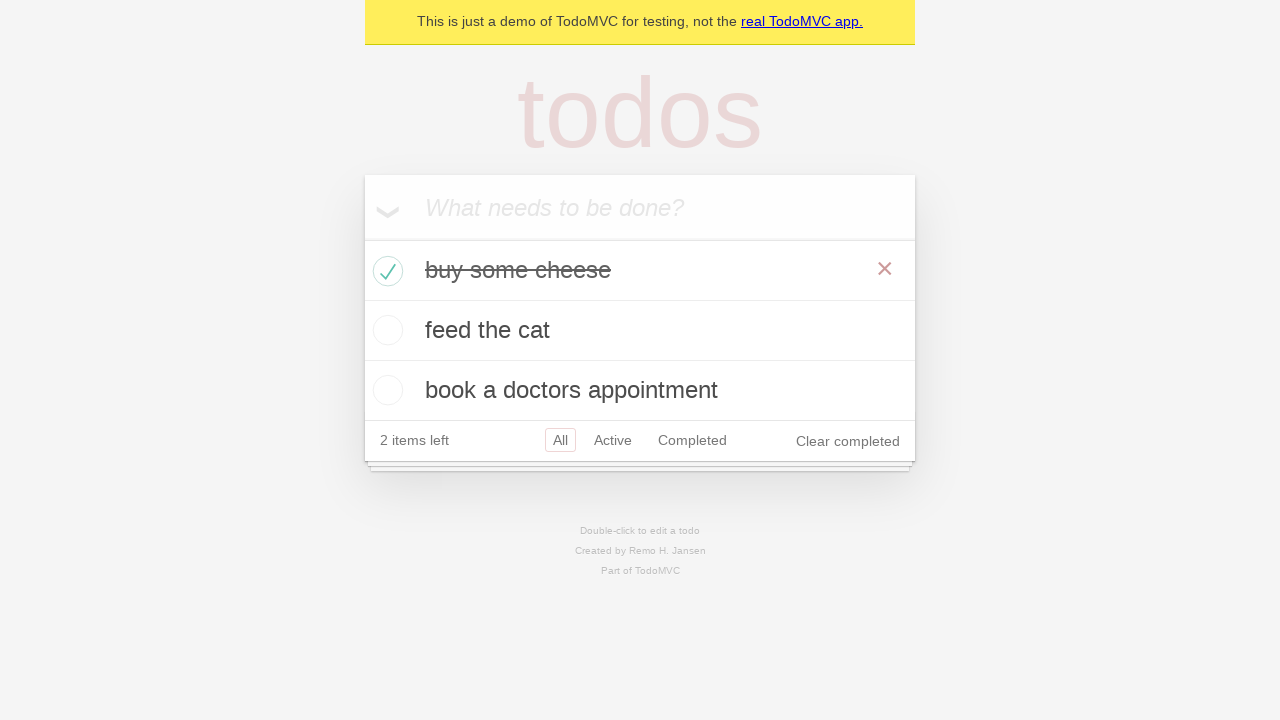

Clicked 'Clear completed' button at (848, 441) on button:has-text('Clear completed')
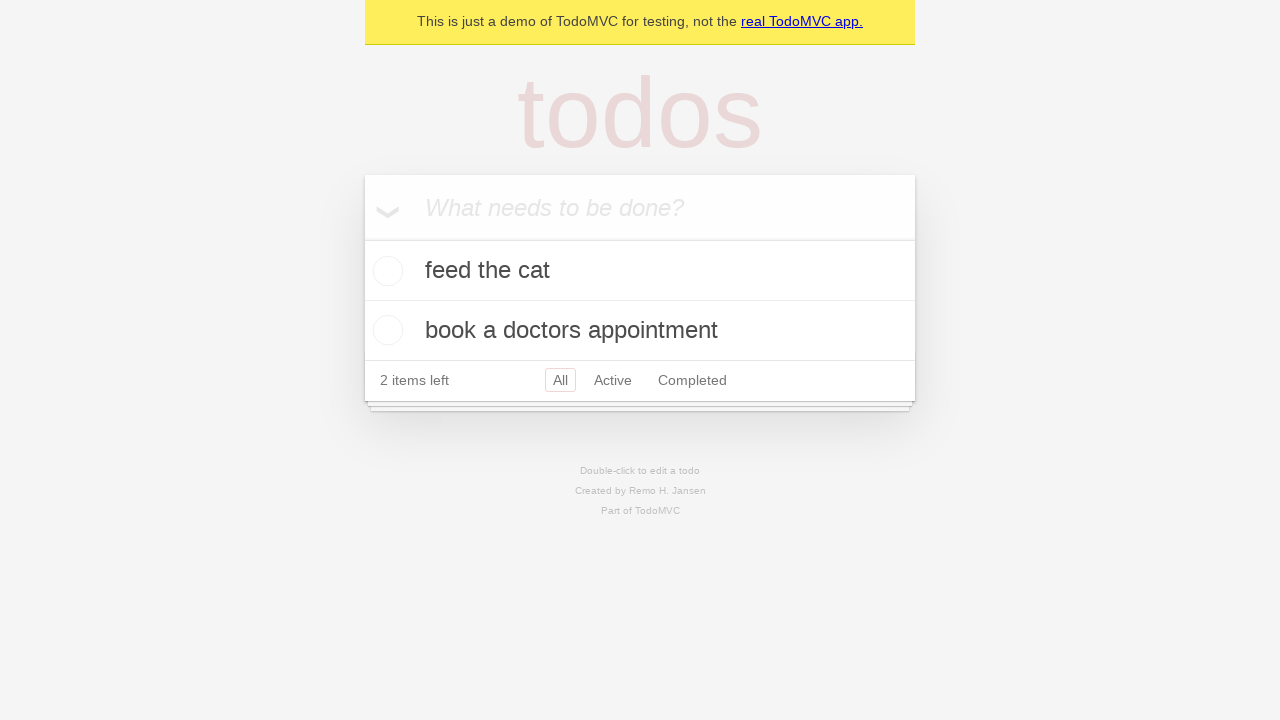

Verified 'Clear completed' button is hidden when no completed items remain
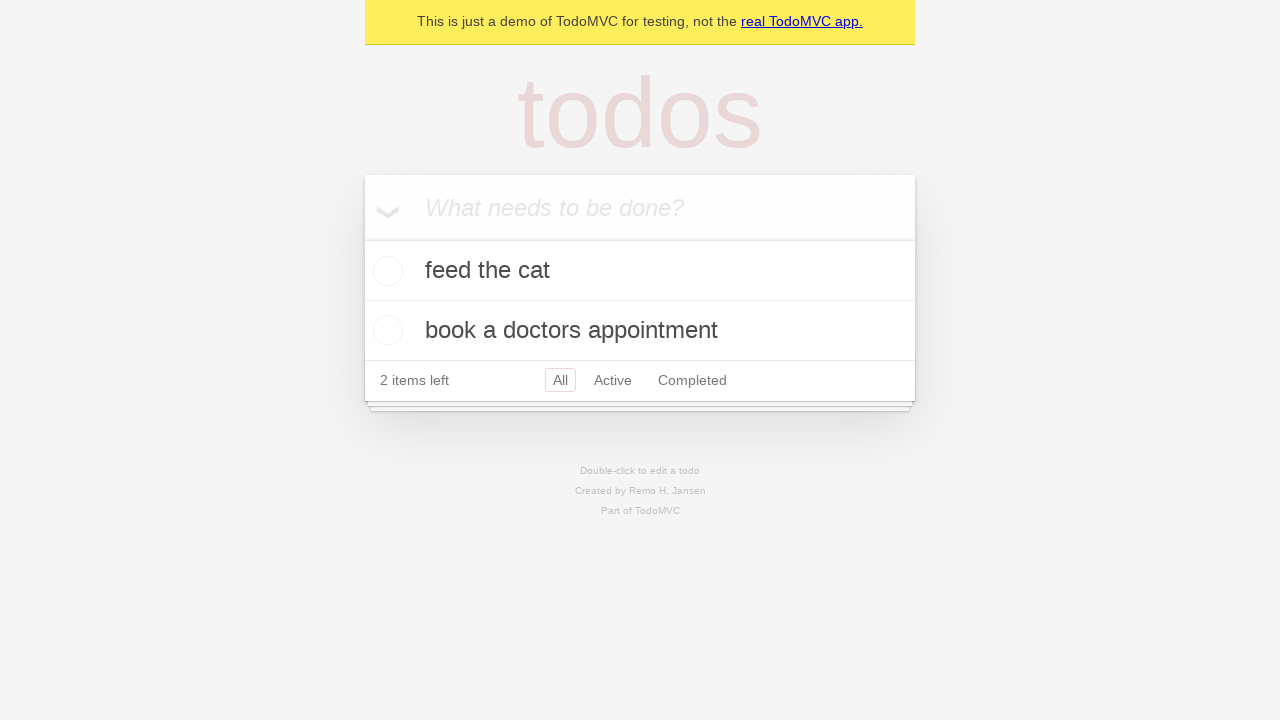

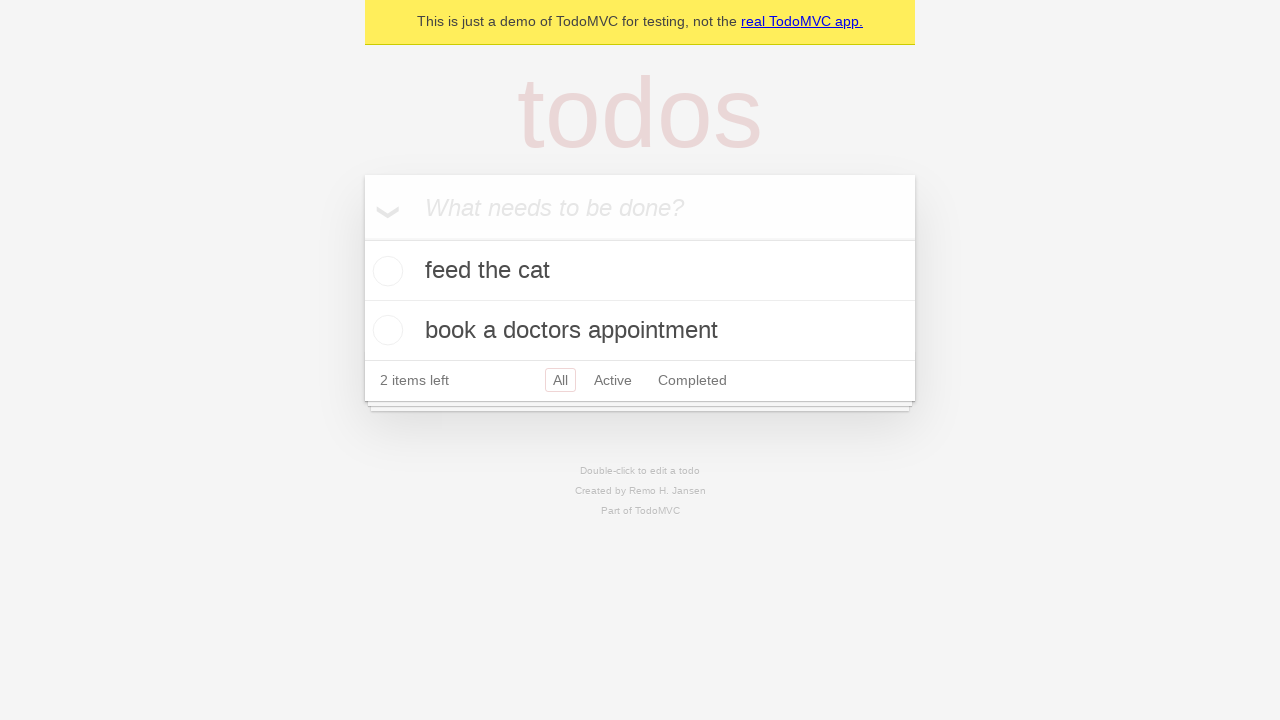